Navigates to Air China website and waits for the page to fully load

Starting URL: http://www.airchina.com.cn

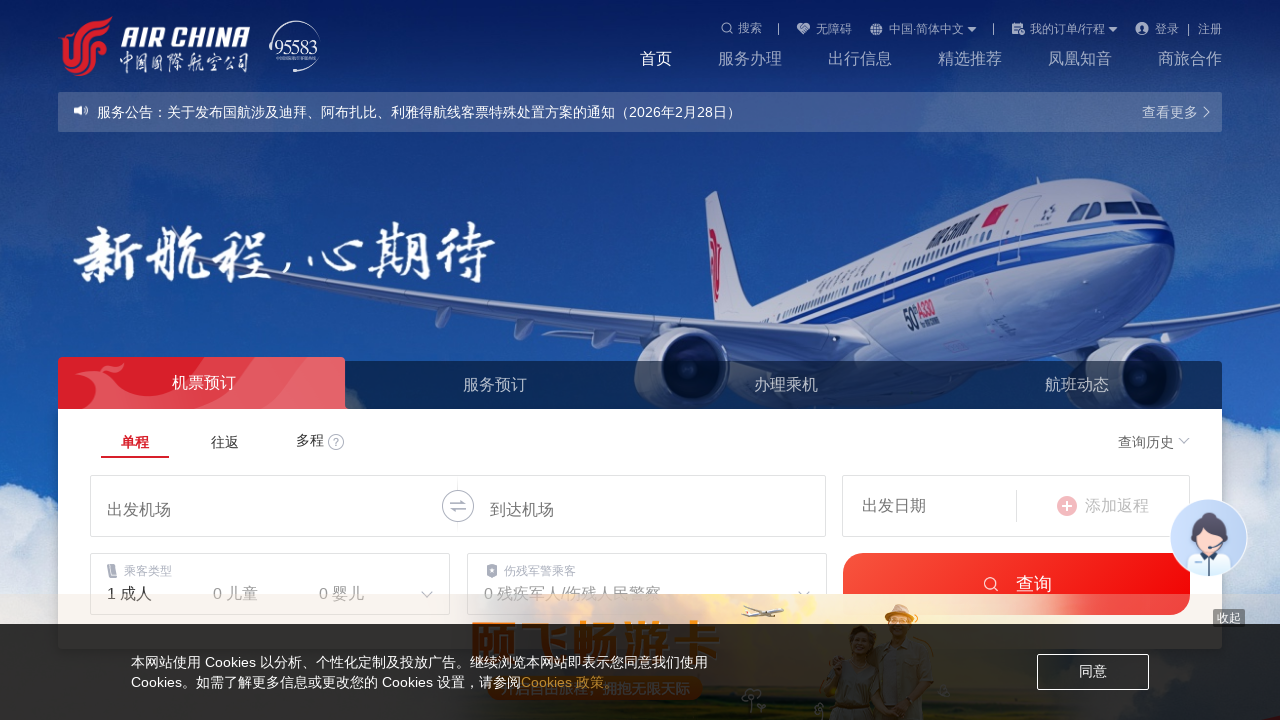

Air China website page loaded - DOM content fully rendered
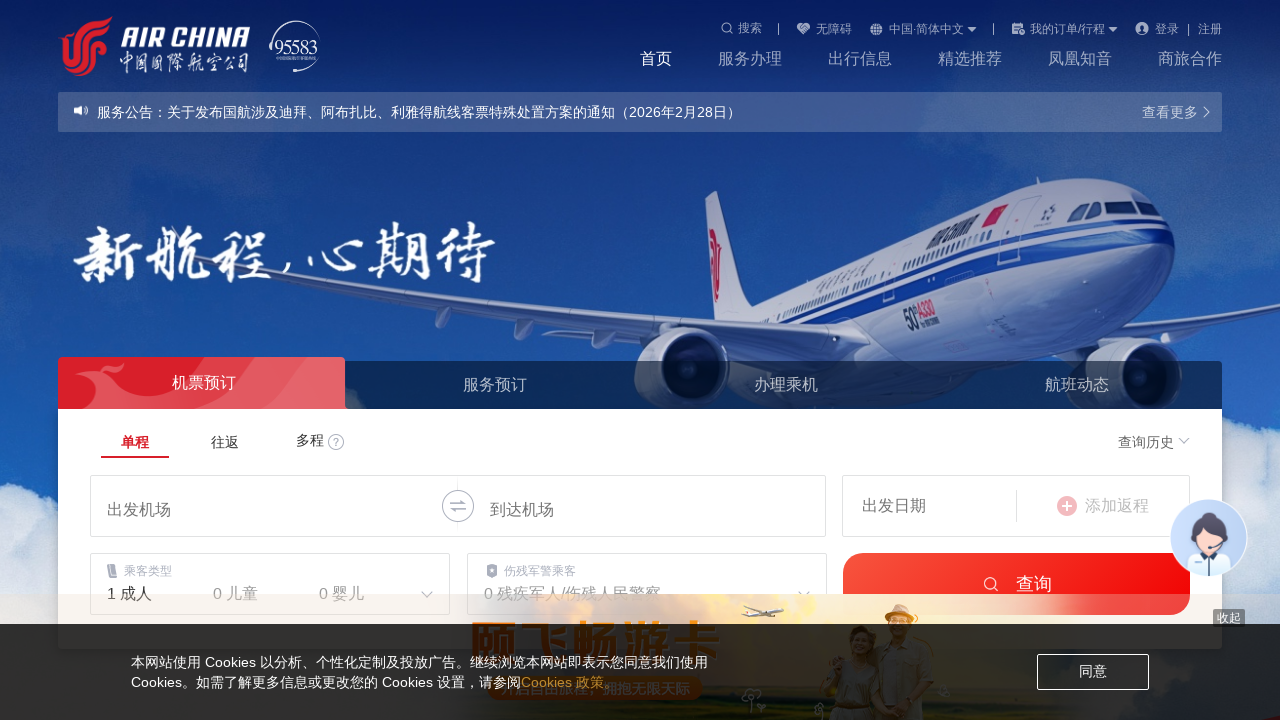

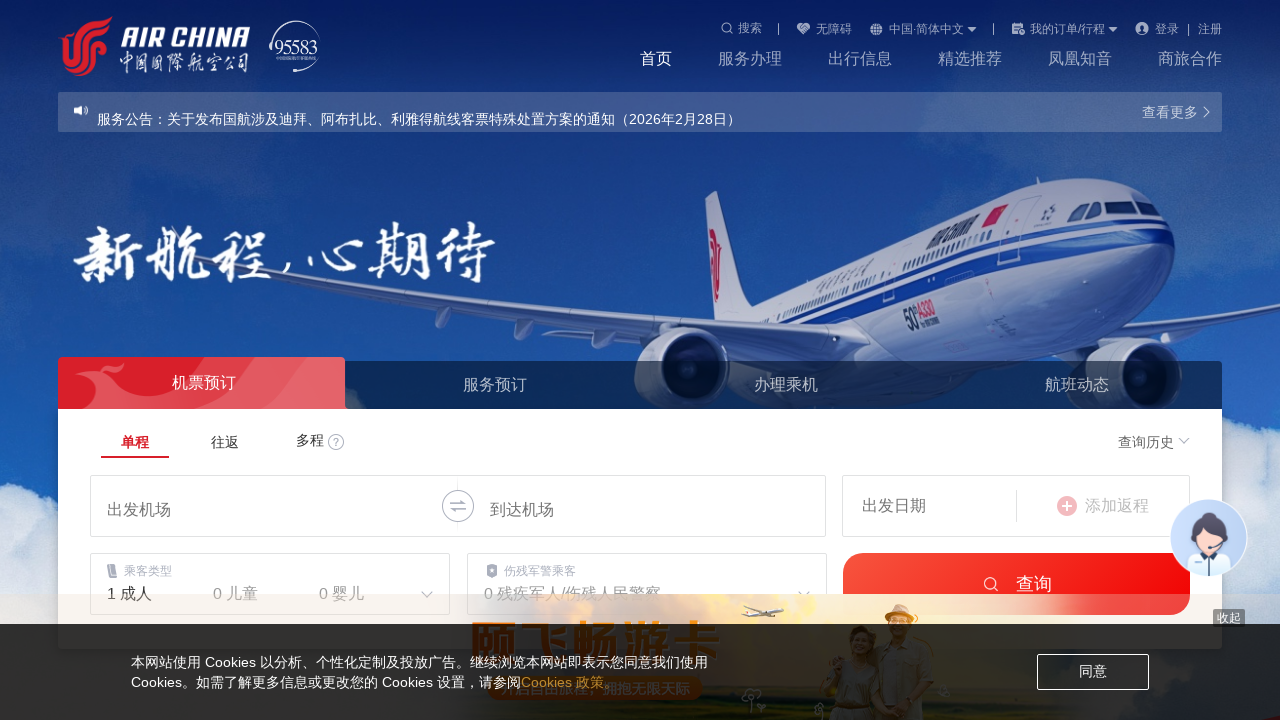